Tests element selection state by clicking checkboxes and radio buttons and verifying their checked status

Starting URL: https://automationfc.github.io/basic-form/index.html

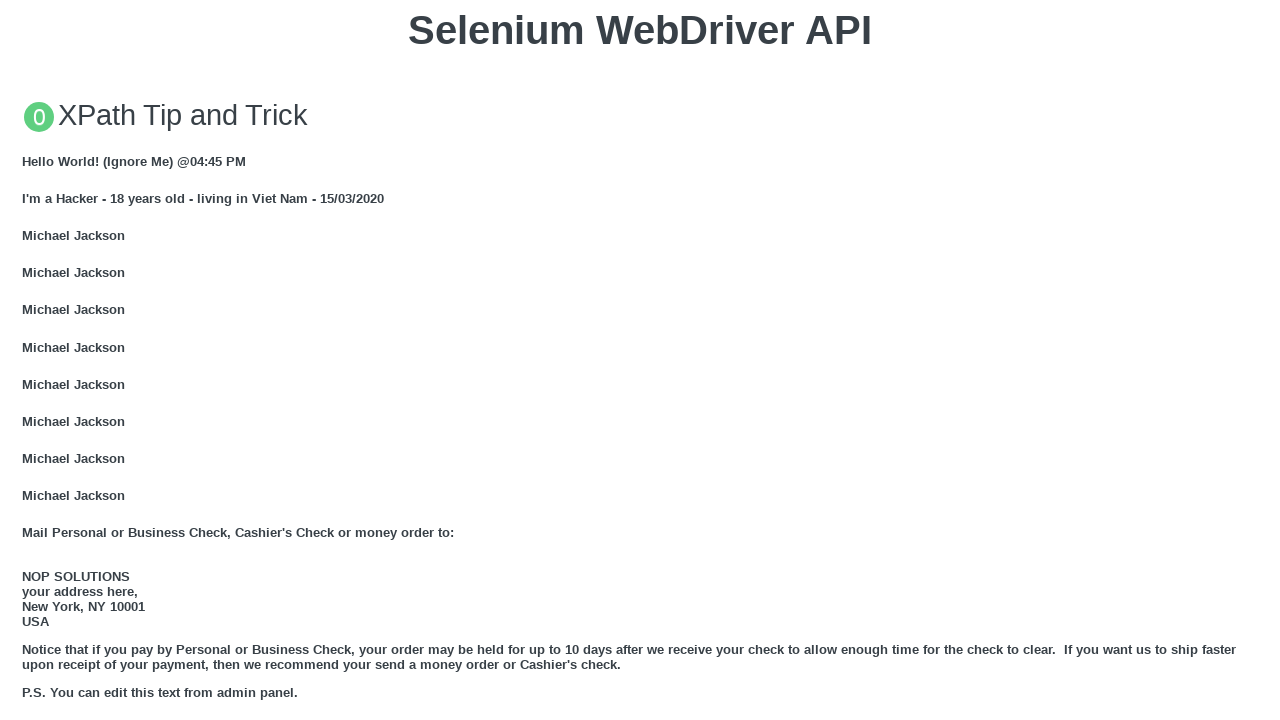

Clicked 'Under 18' radio button at (28, 360) on input#under_18
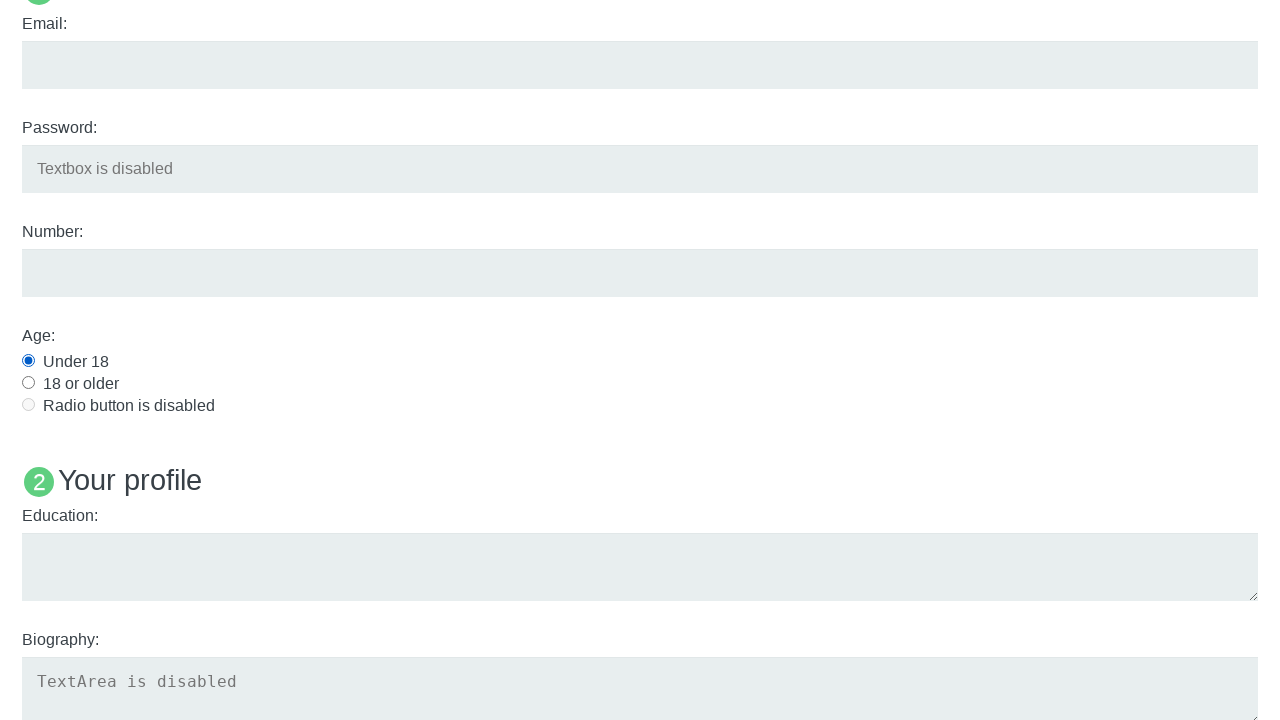

Clicked Java checkbox at (28, 361) on input#java
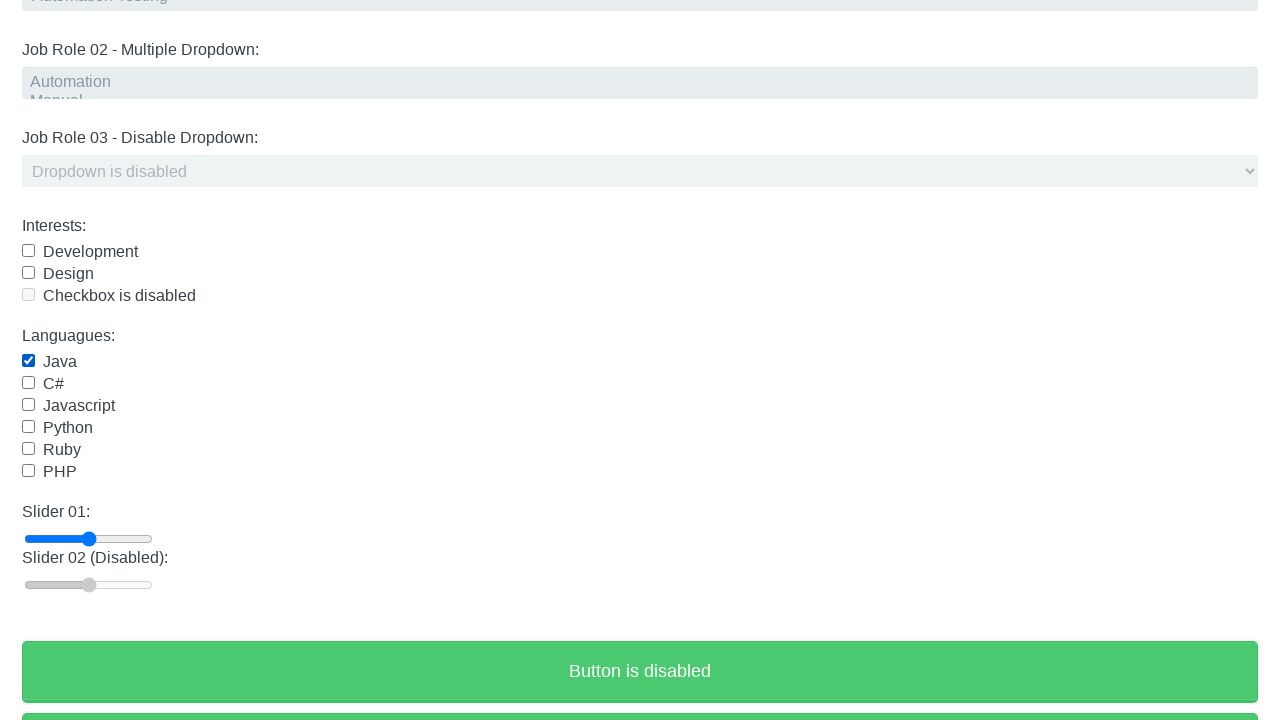

Verified 'Under 18' radio button is selected
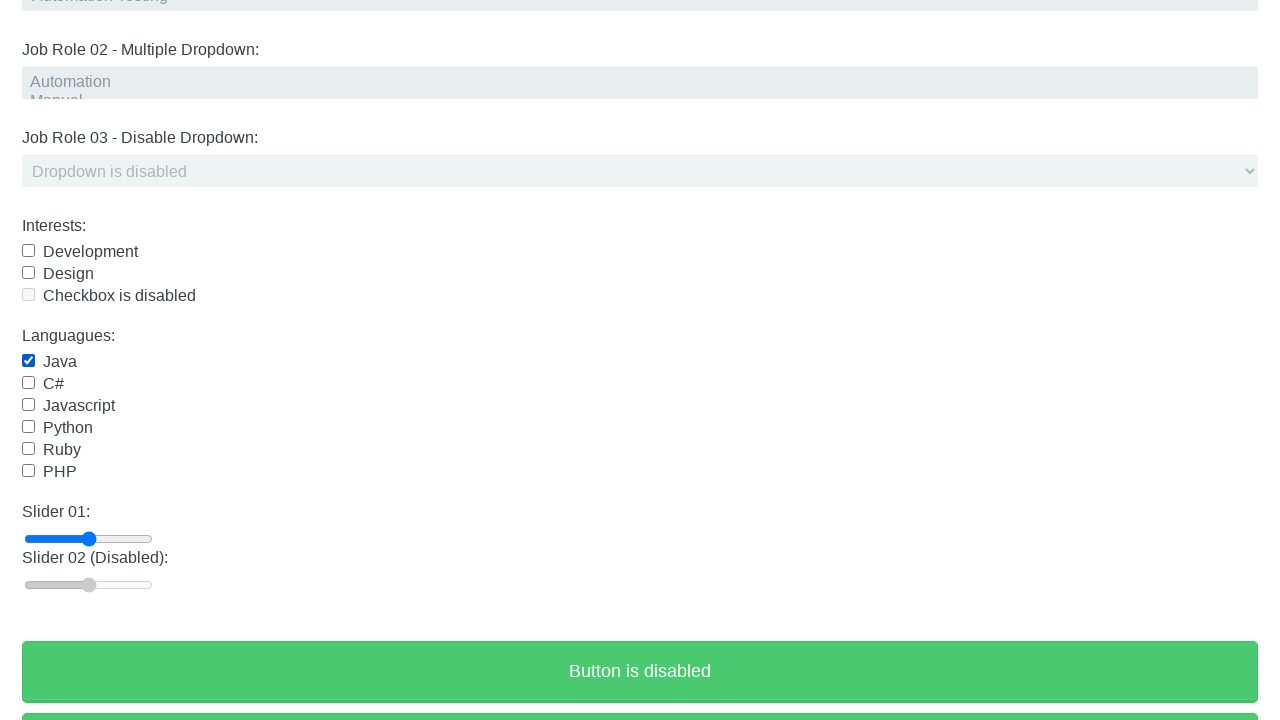

Verified Java checkbox is selected
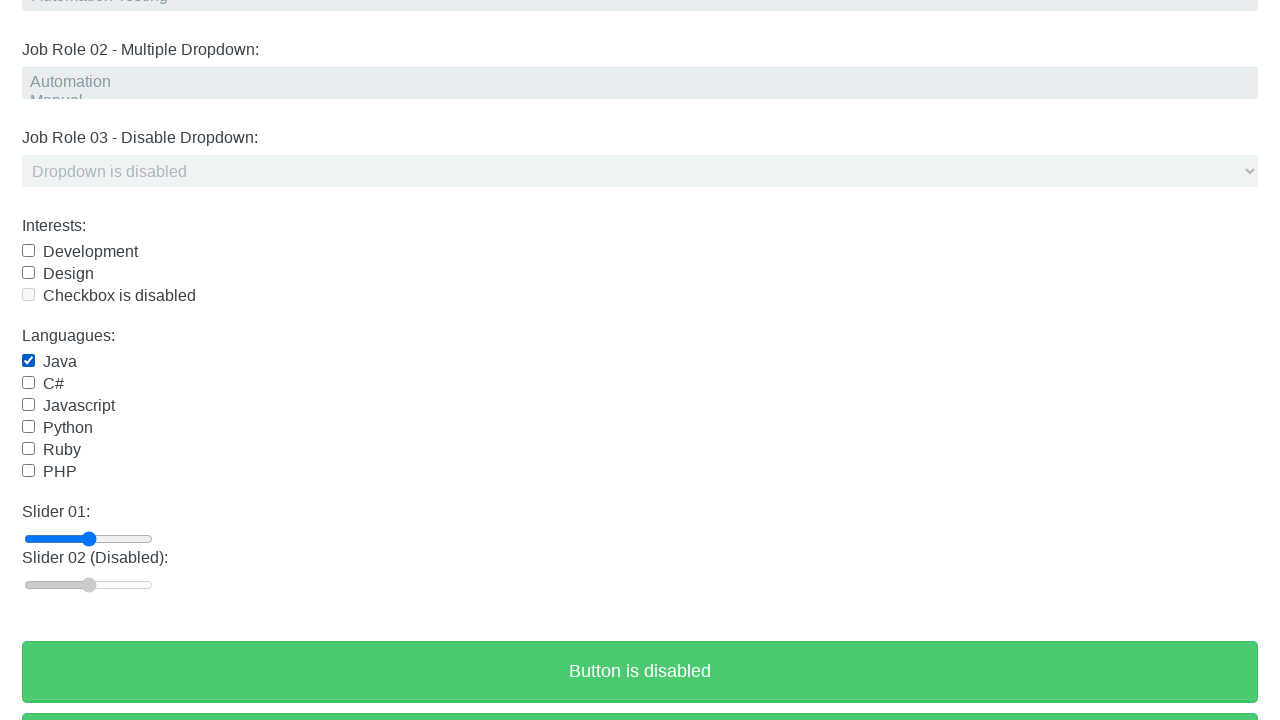

Clicked Java checkbox to uncheck it at (28, 361) on input#java
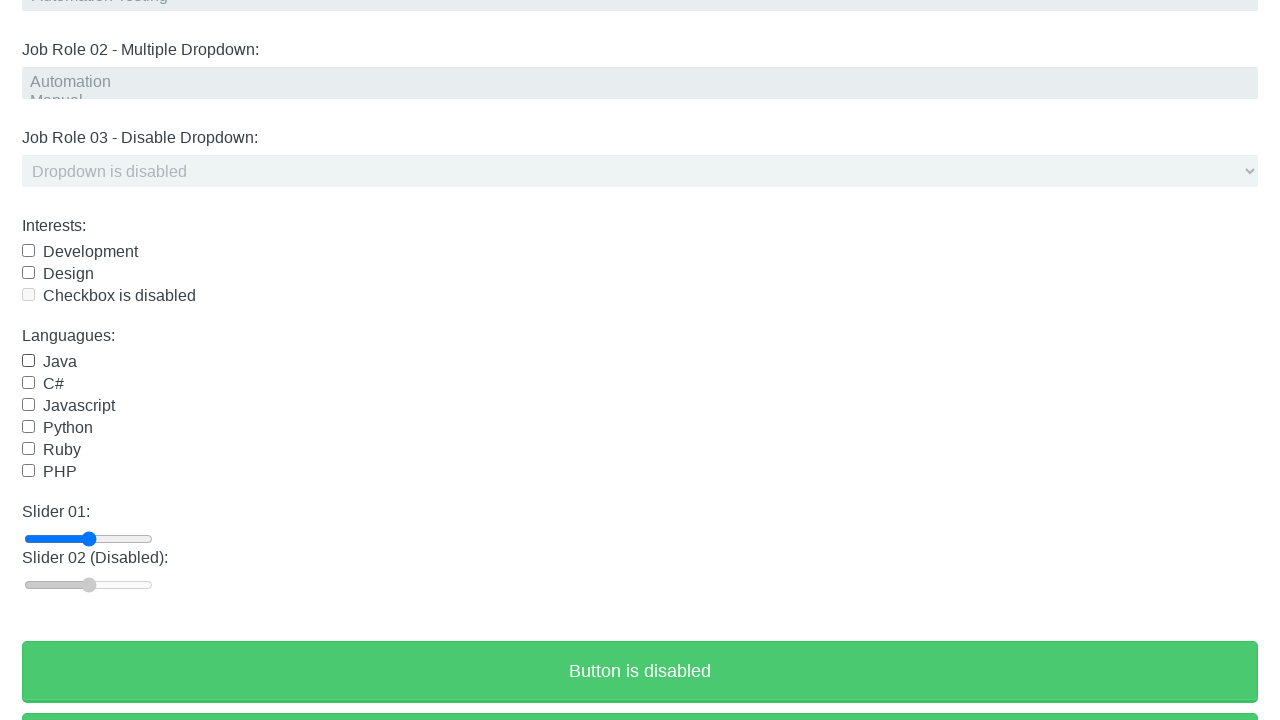

Verified Java checkbox is now deselected
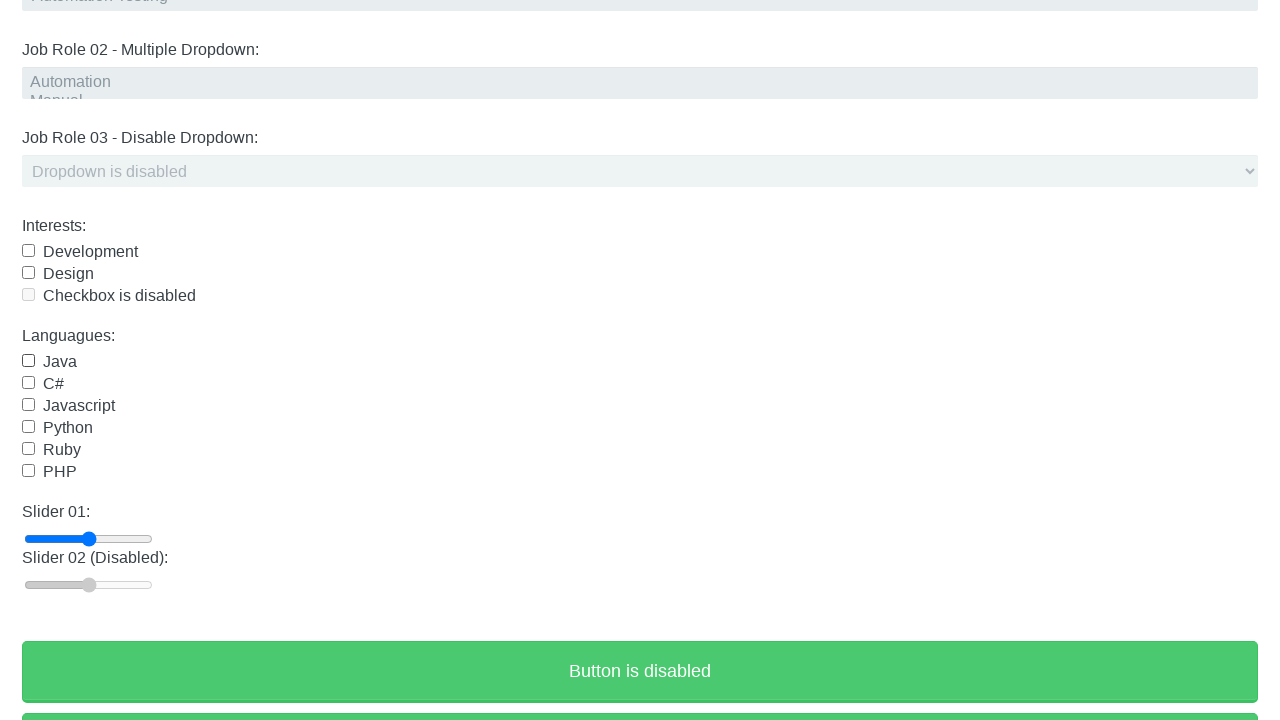

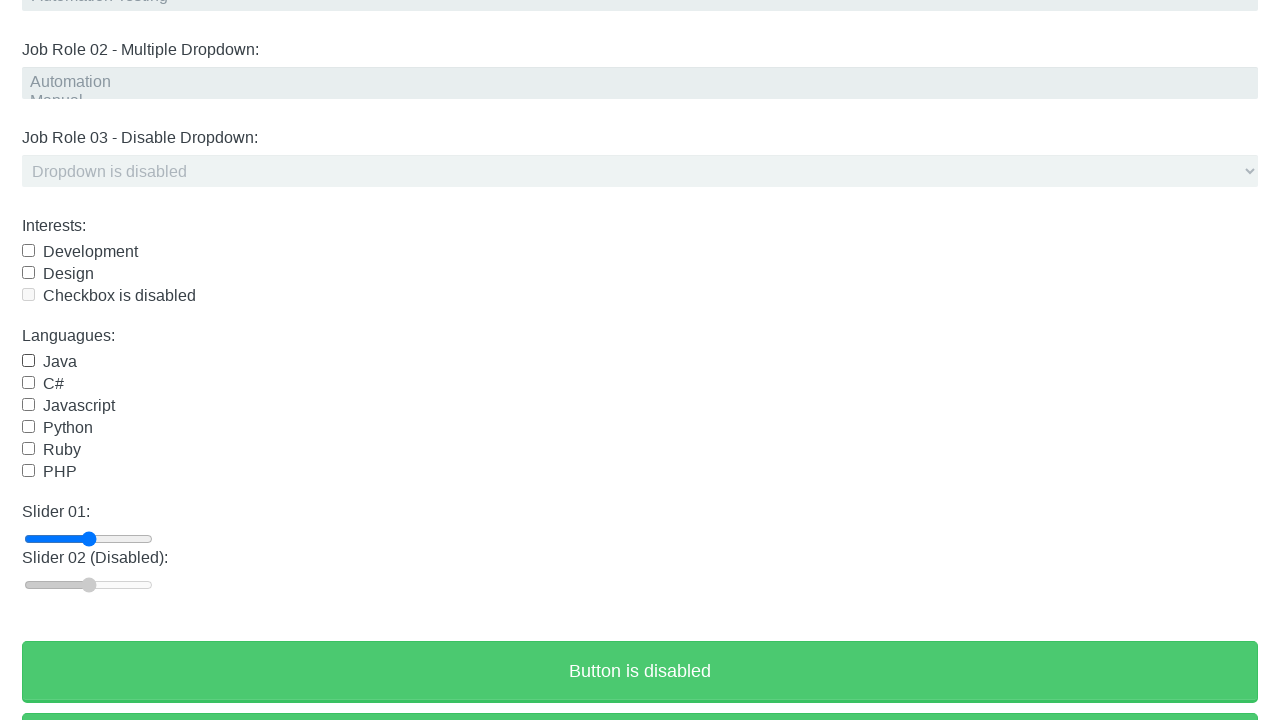